Tests that NoSuchElementException is thrown when clicking a start button and then attempting to click a non-existent element

Starting URL: https://pragmatictesters.github.io/selenium-synchronization/buttons.html

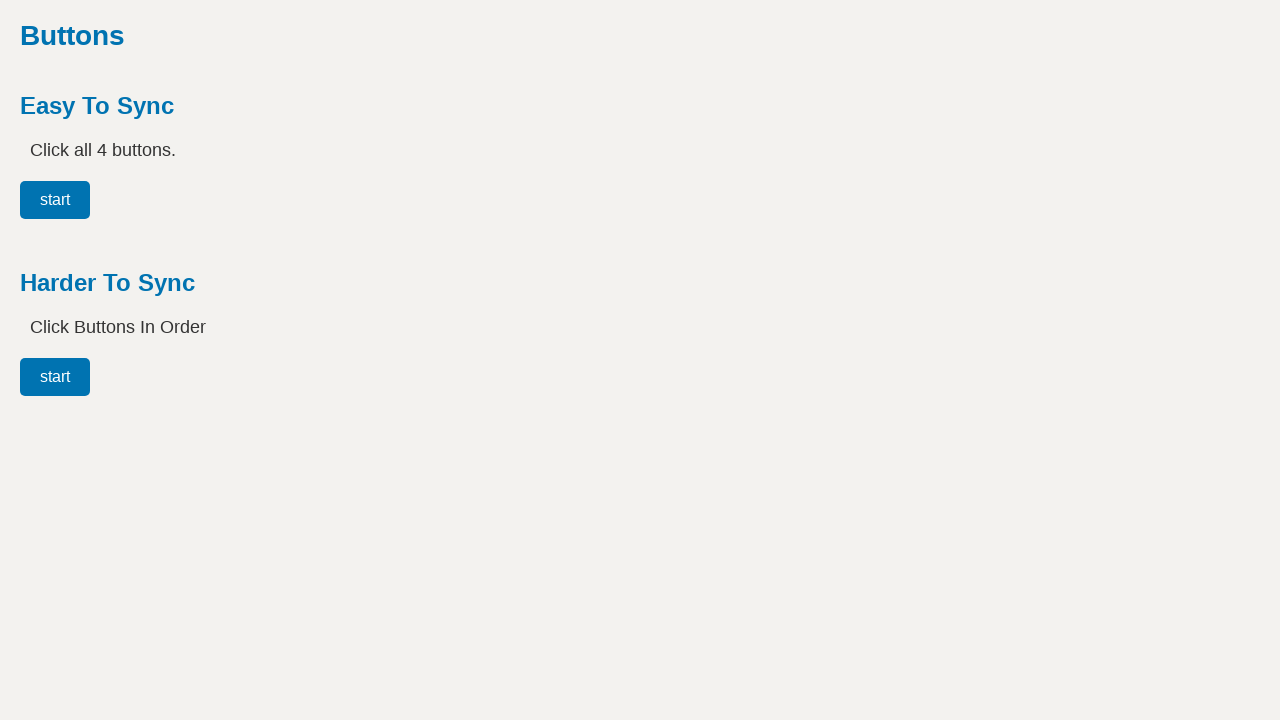

Navigated to buttons synchronization test page
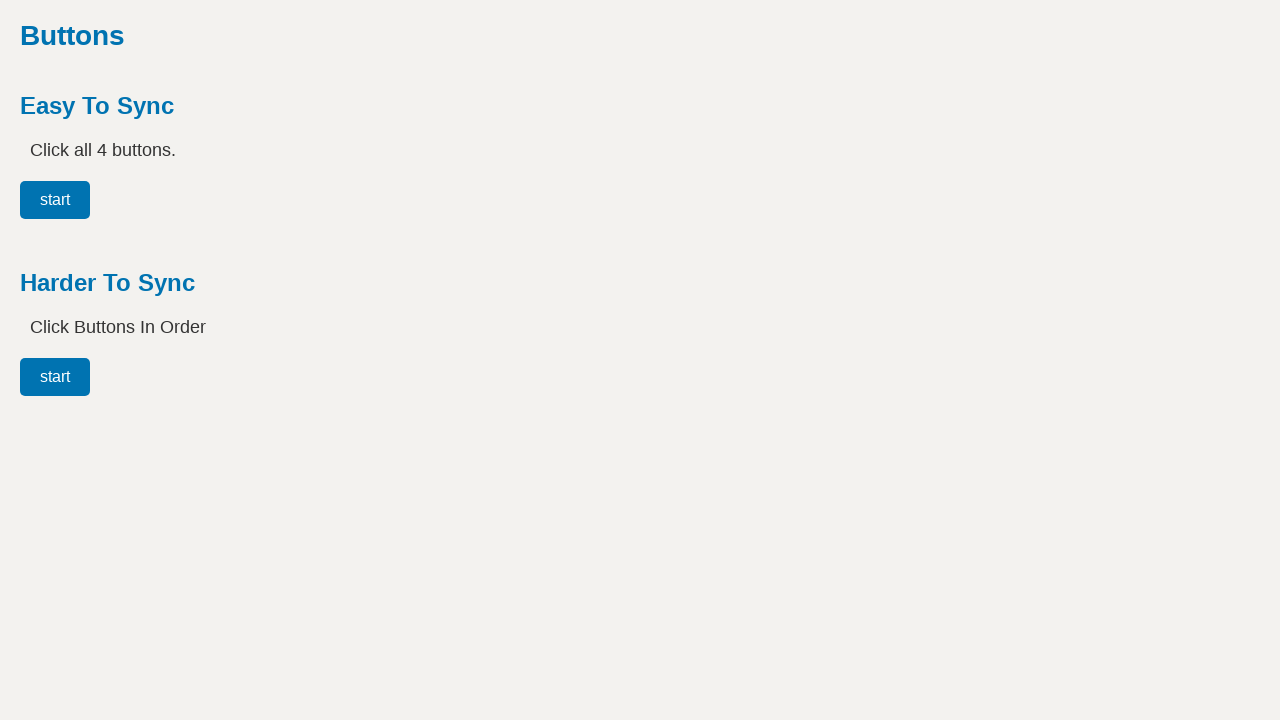

Clicked the Start button at (55, 200) on #easy00
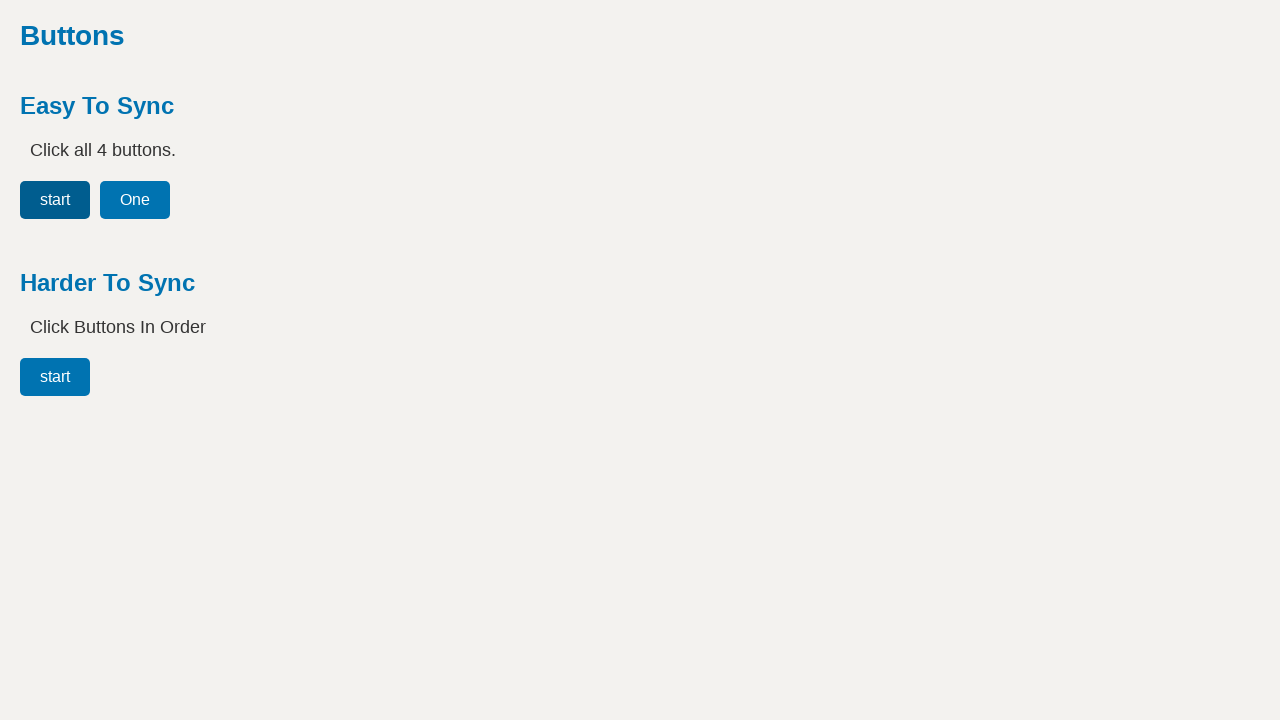

Attempted to click non-existent element and caught expected error on #easy011
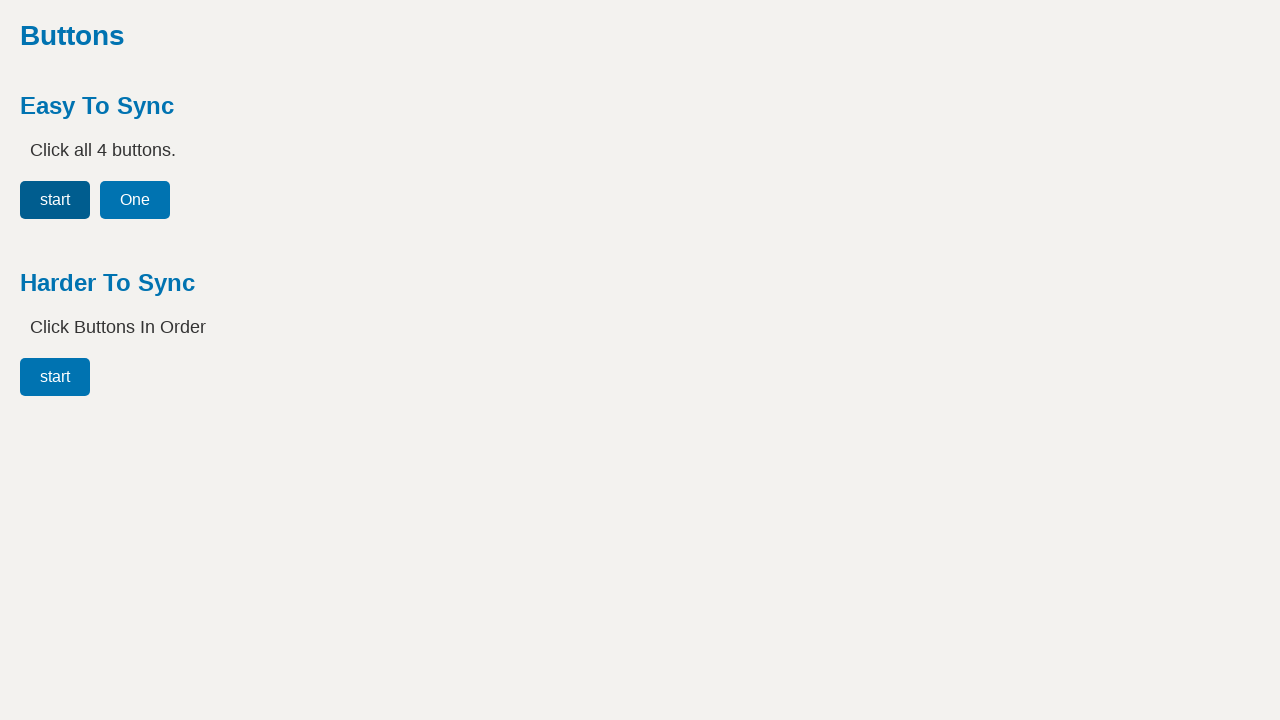

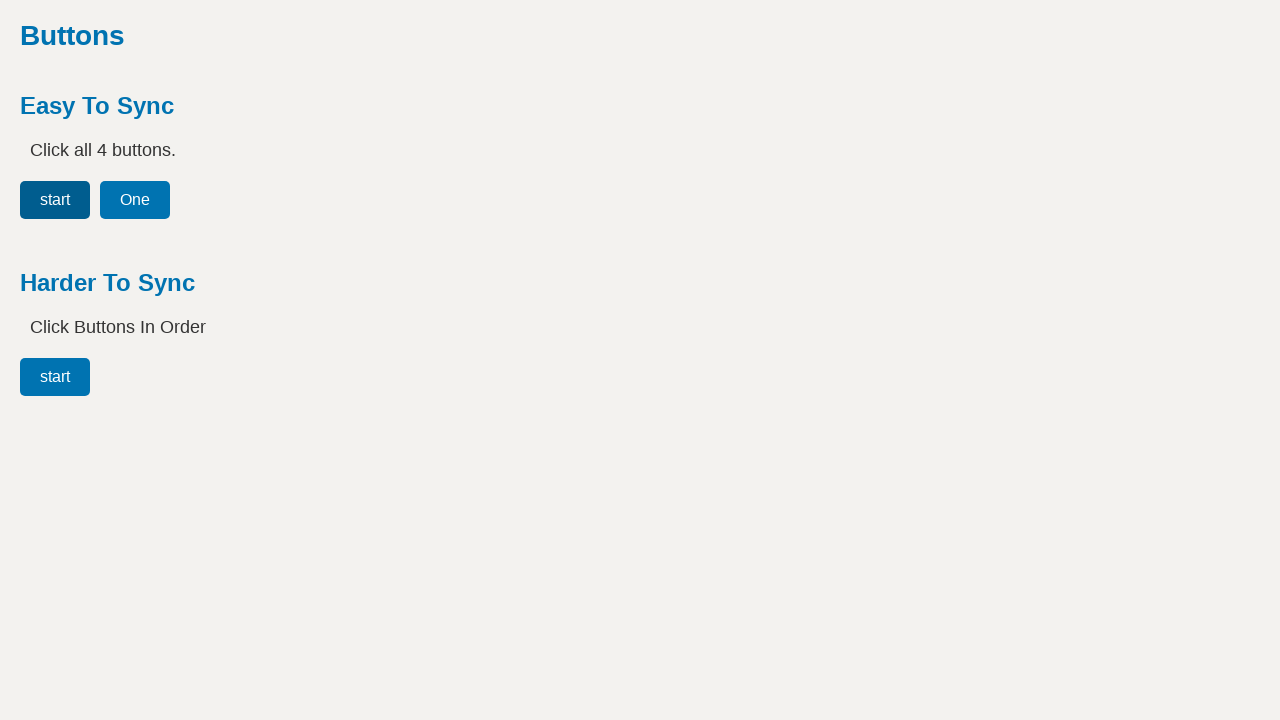